Tests checkbox interaction by checking the selection state of a checkbox and toggling it

Starting URL: http://the-internet.herokuapp.com/checkboxes

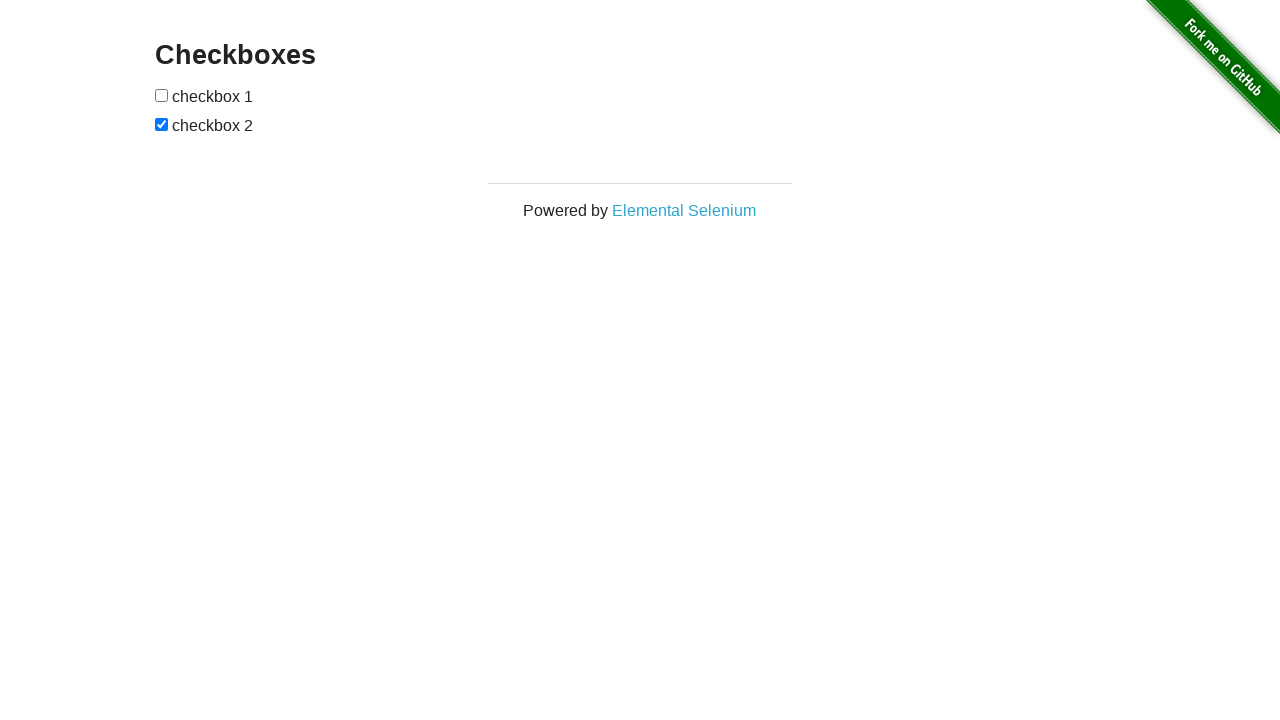

Located first checkbox element
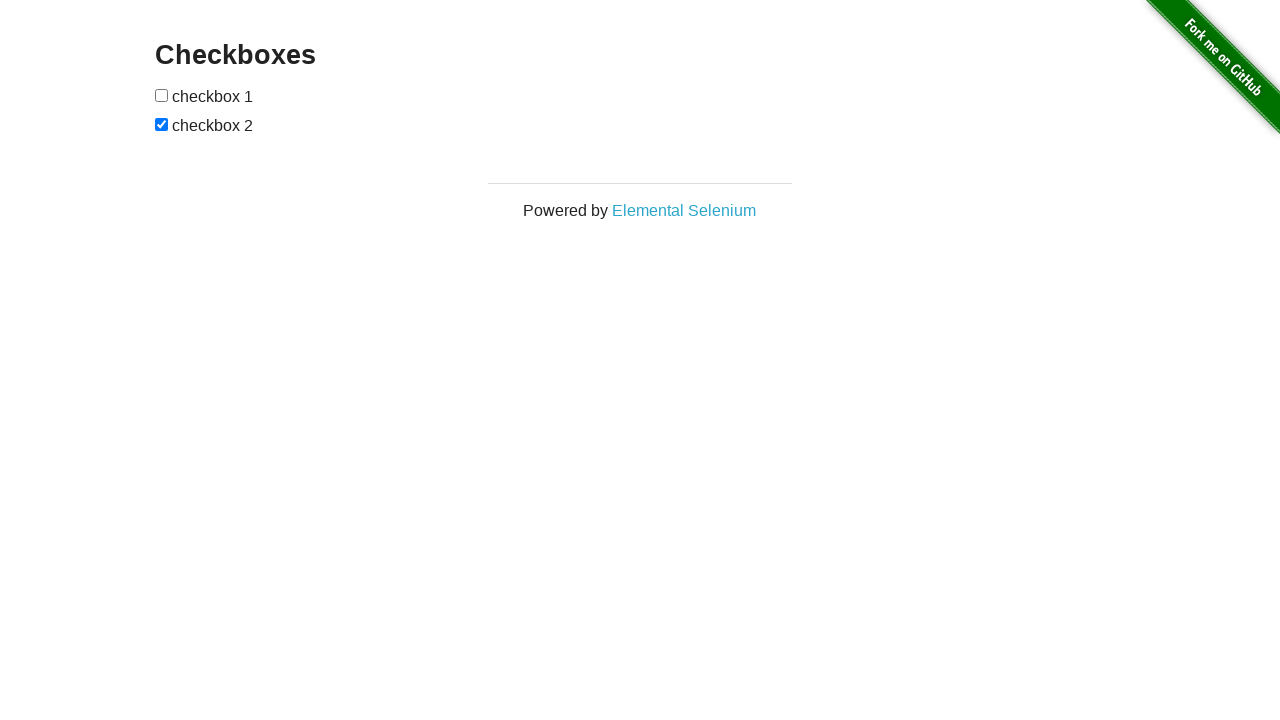

Checked checkbox state before toggle: False
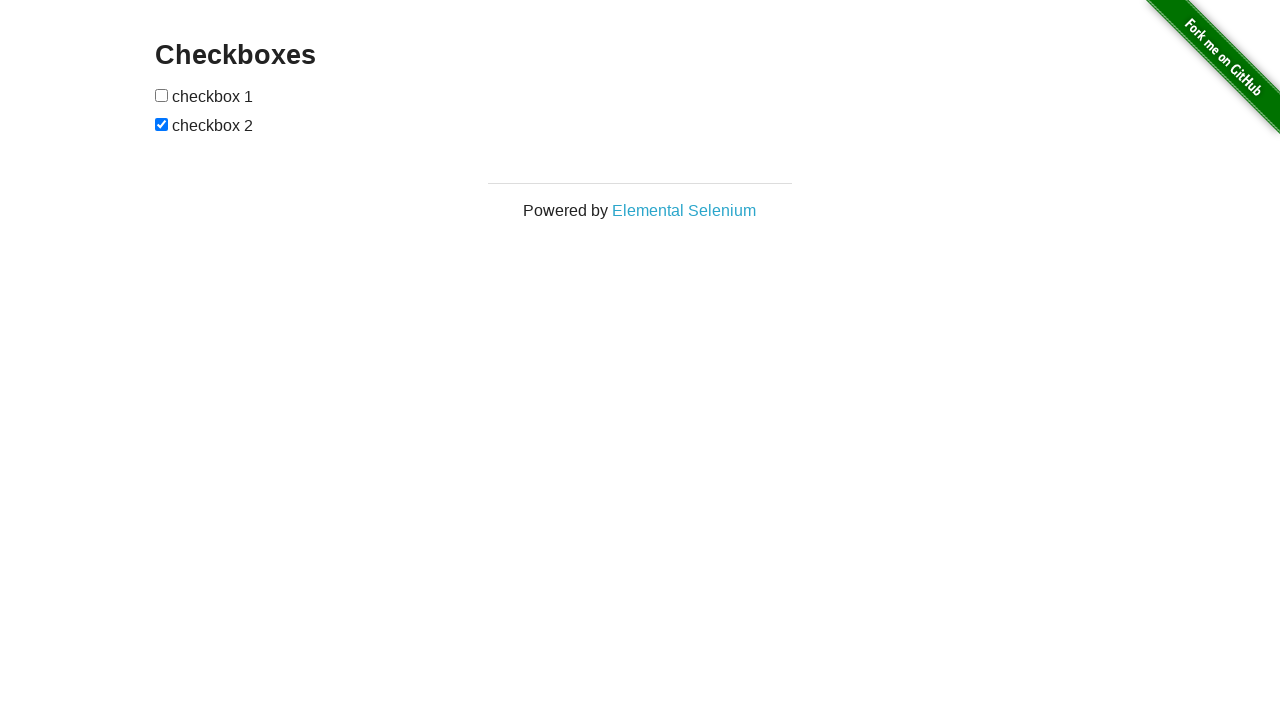

Clicked checkbox to toggle its state at (162, 95) on xpath=//input[@type='checkbox'][1]
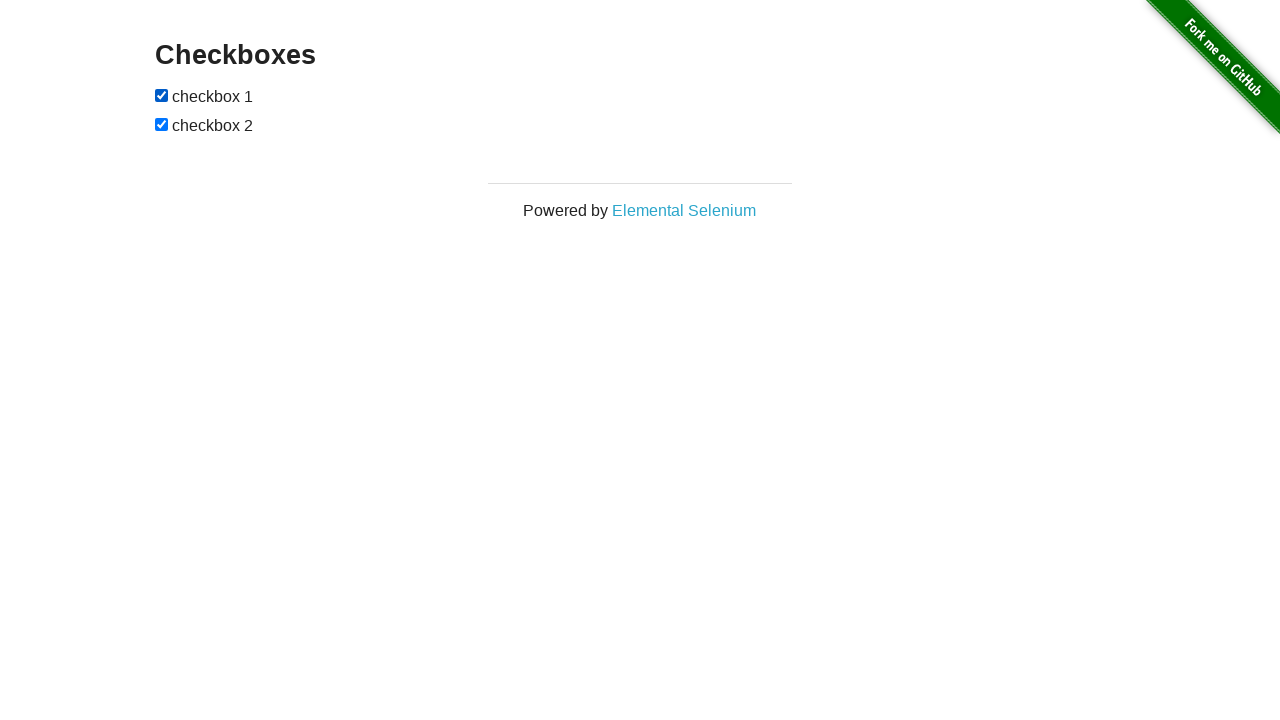

Checked checkbox state after toggle: True
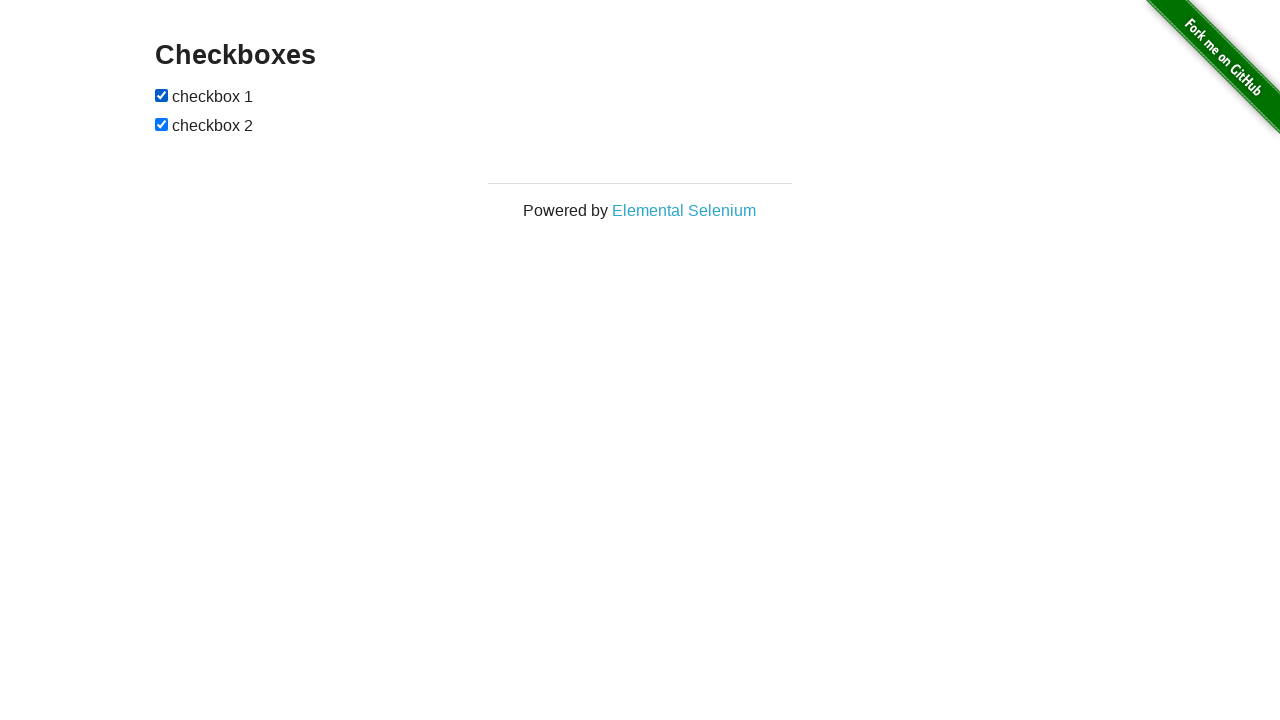

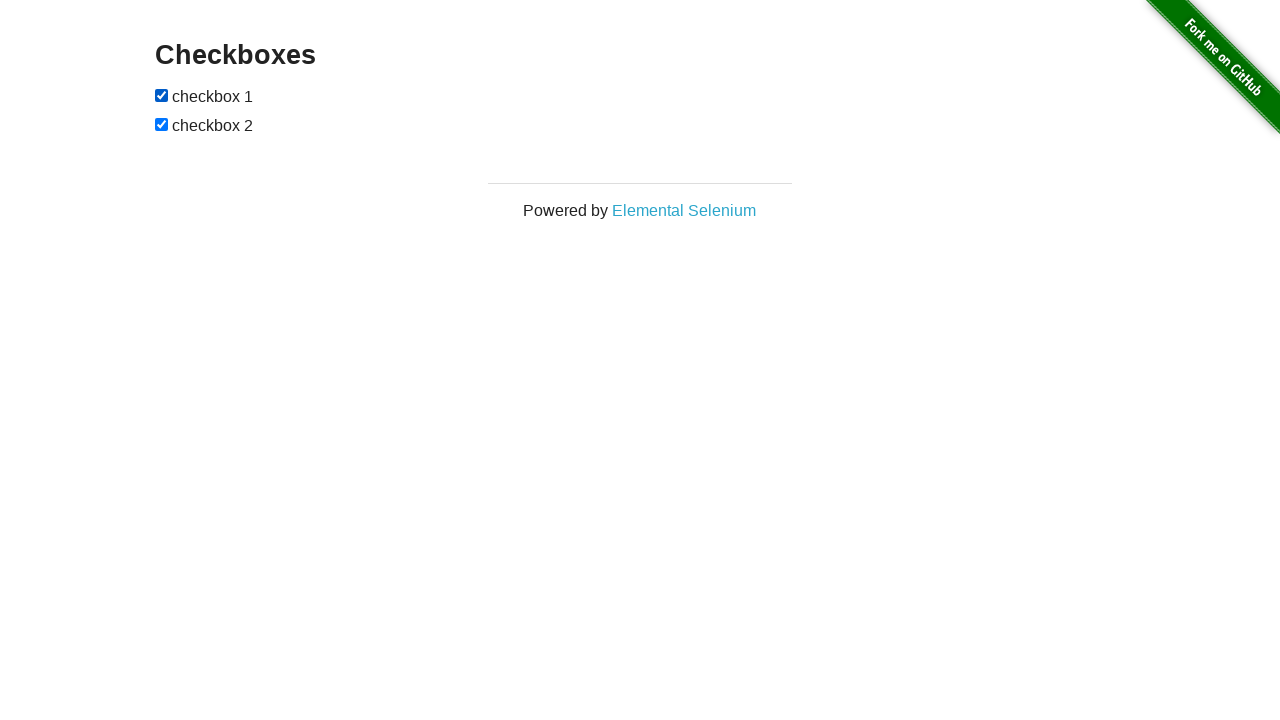